Tests multi-select dropdown functionality by selecting all options in the dropdown, then deselecting all options, and verifying no options remain selected.

Starting URL: https://demoqa.com/select-menu

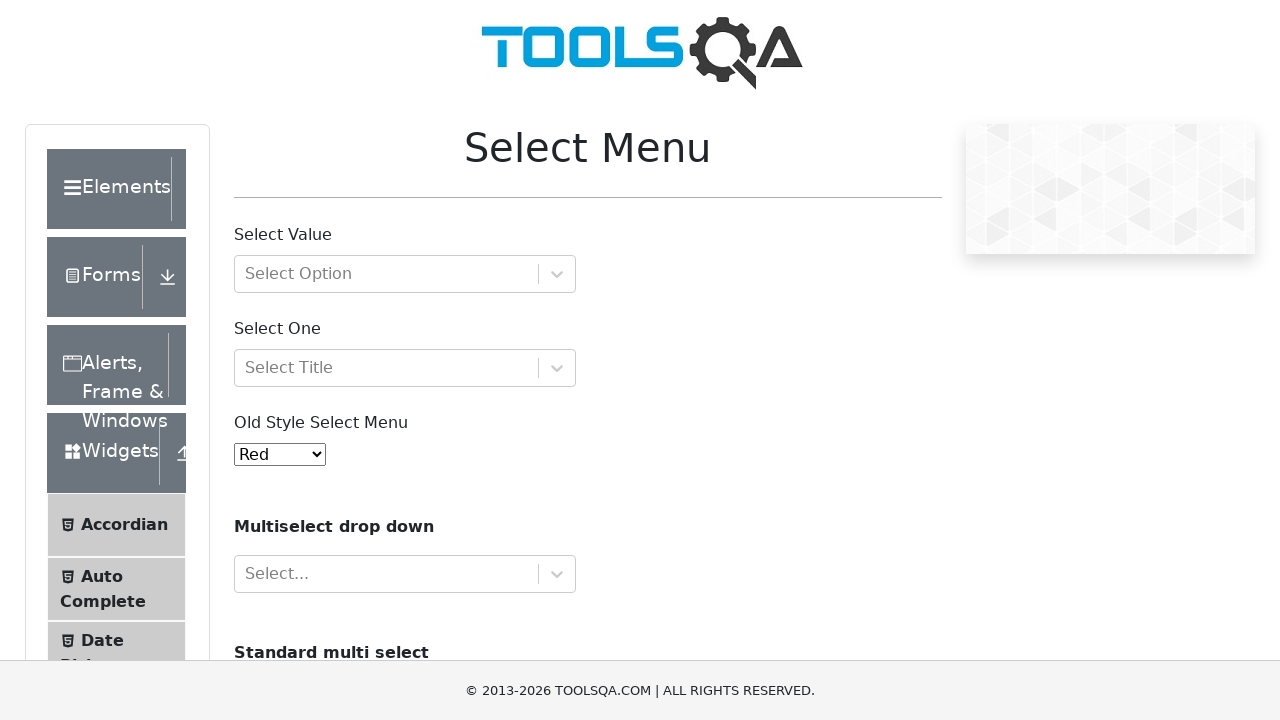

Located multi-select dropdown element
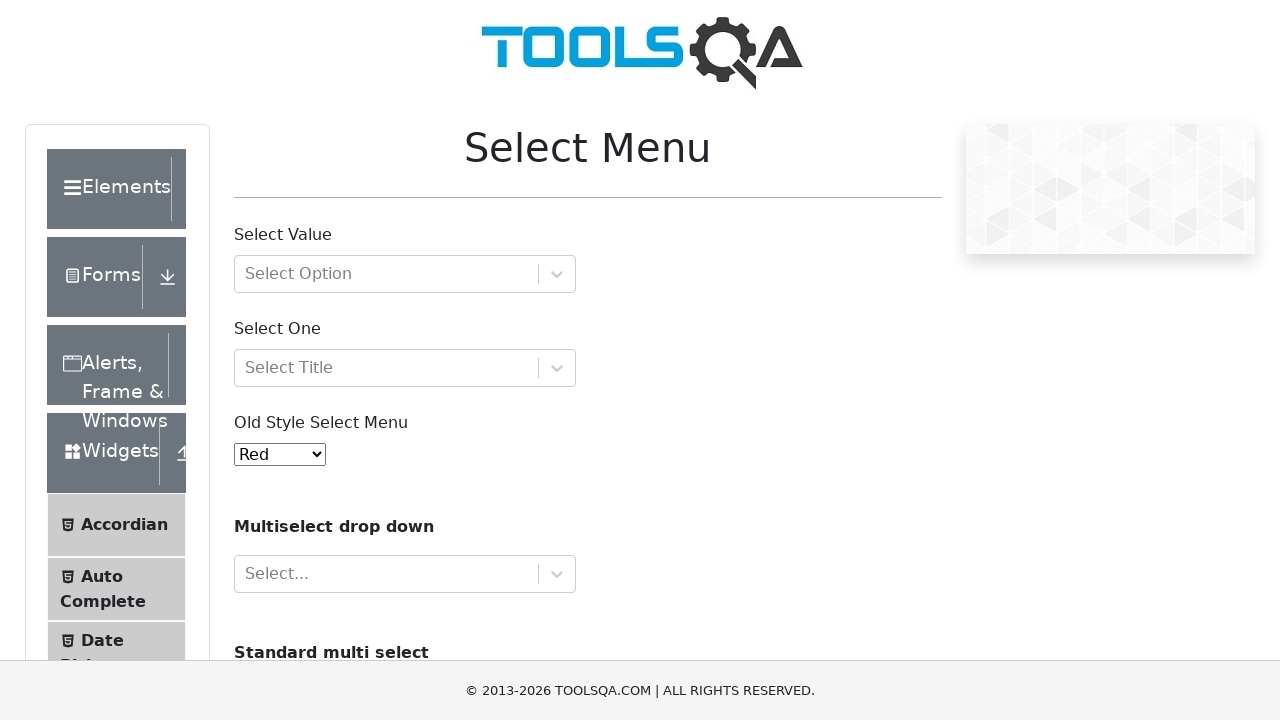

Dropdown is now visible
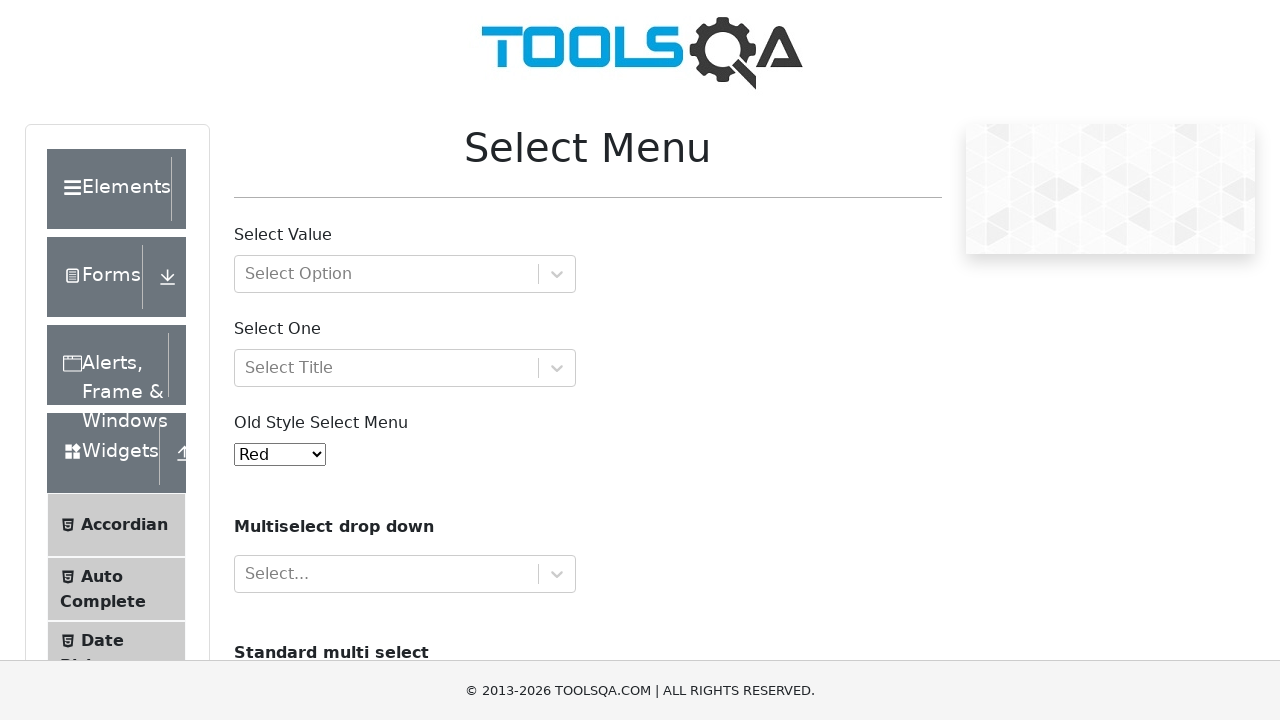

Retrieved all option elements from dropdown
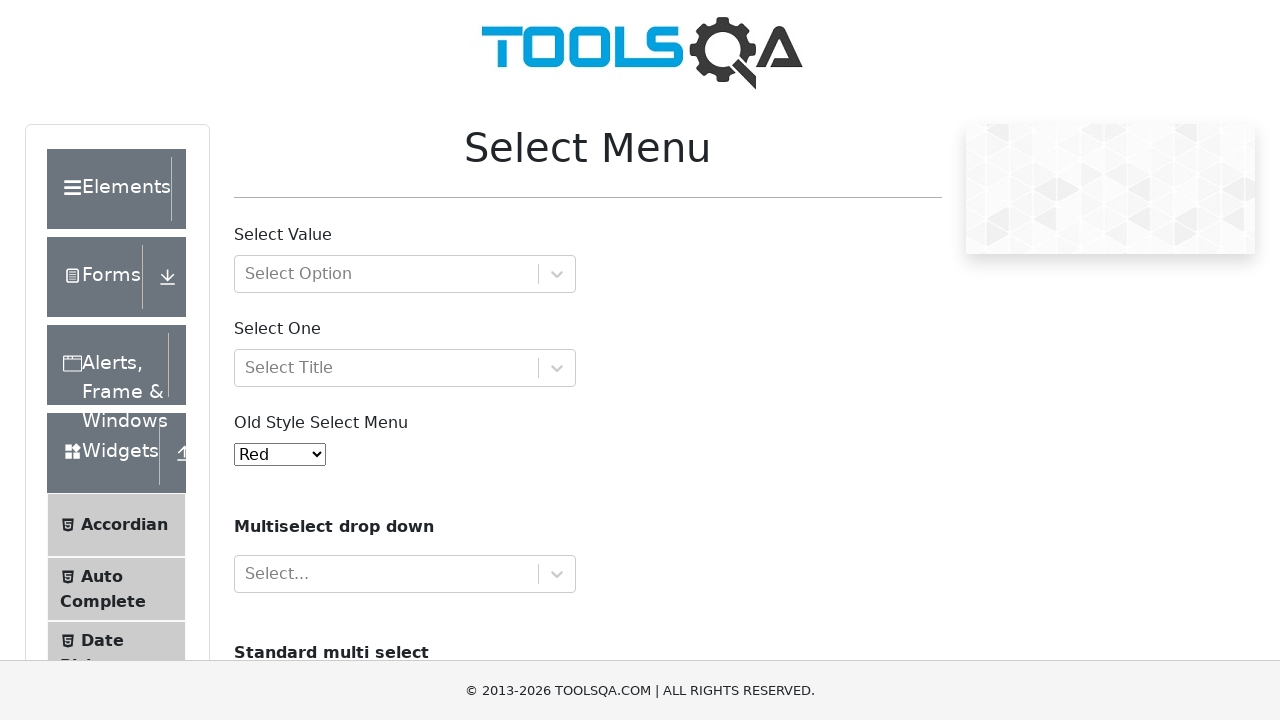

Counted 4 options in dropdown
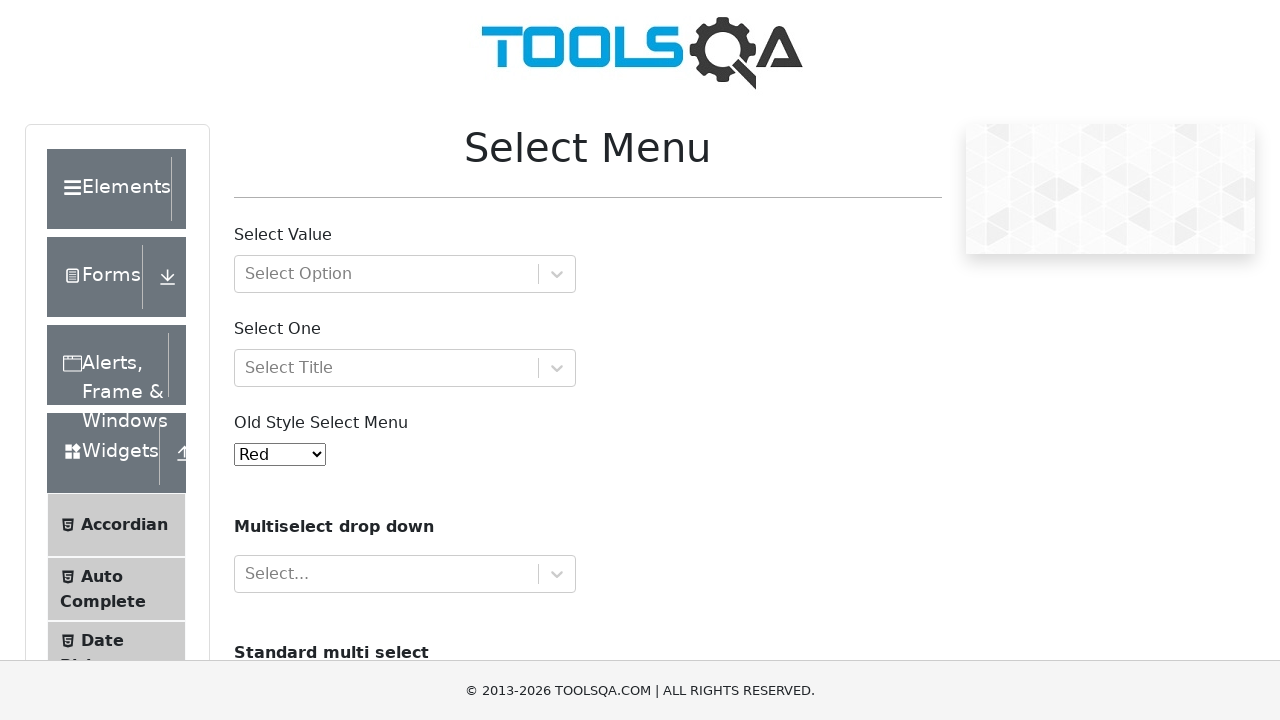

Selected option 1 of 4 using Ctrl+click at (258, 360) on select#cars >> option >> nth=0
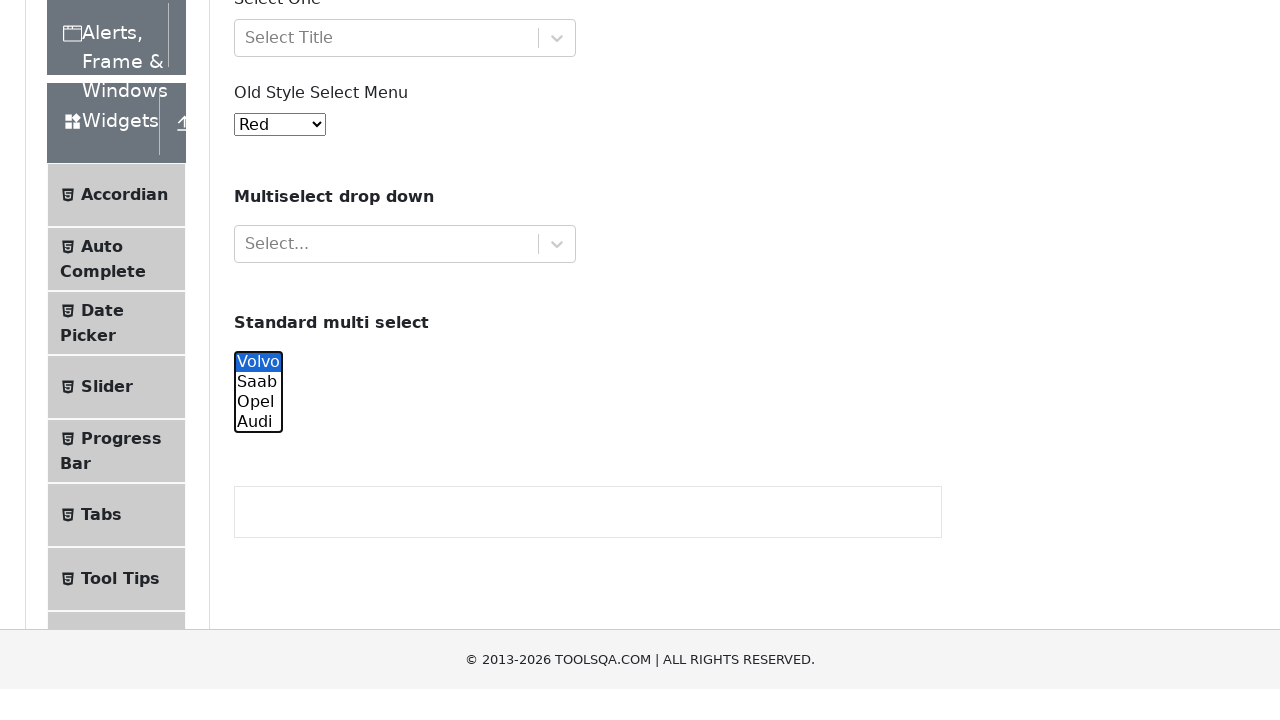

Selected option 2 of 4 using Ctrl+click at (258, 360) on select#cars >> option >> nth=1
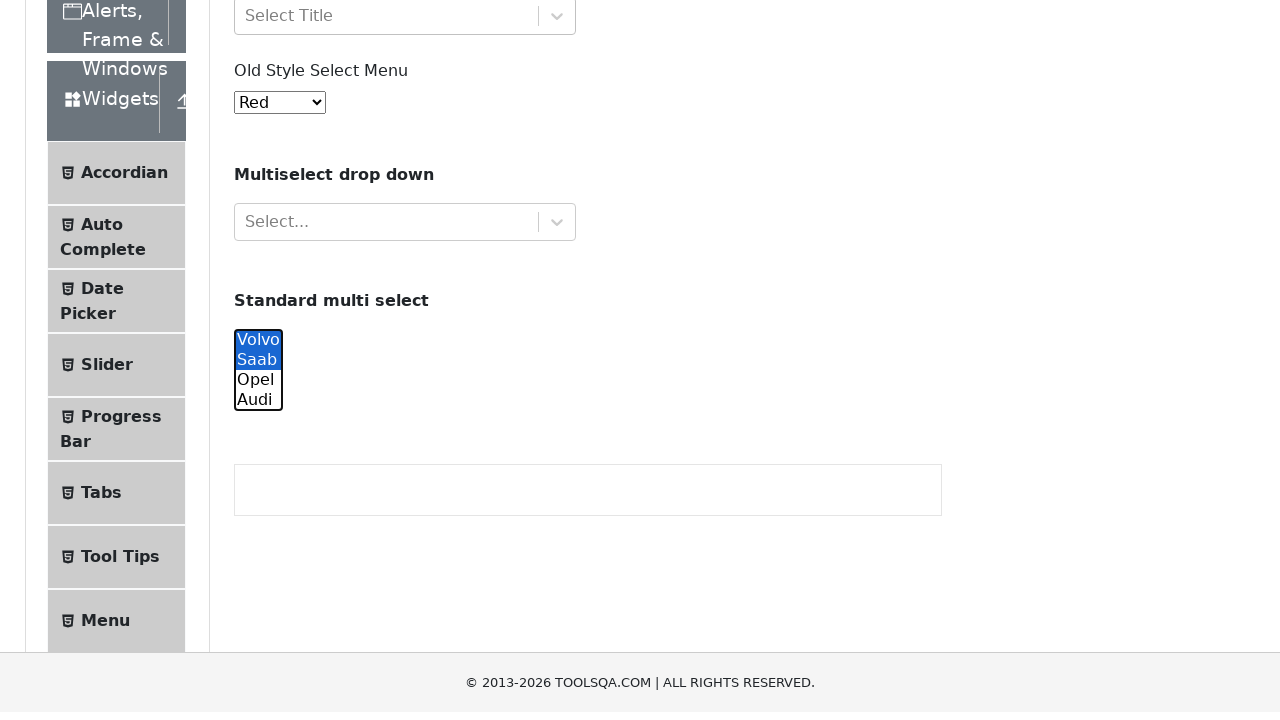

Selected option 3 of 4 using Ctrl+click at (258, 82) on select#cars >> option >> nth=2
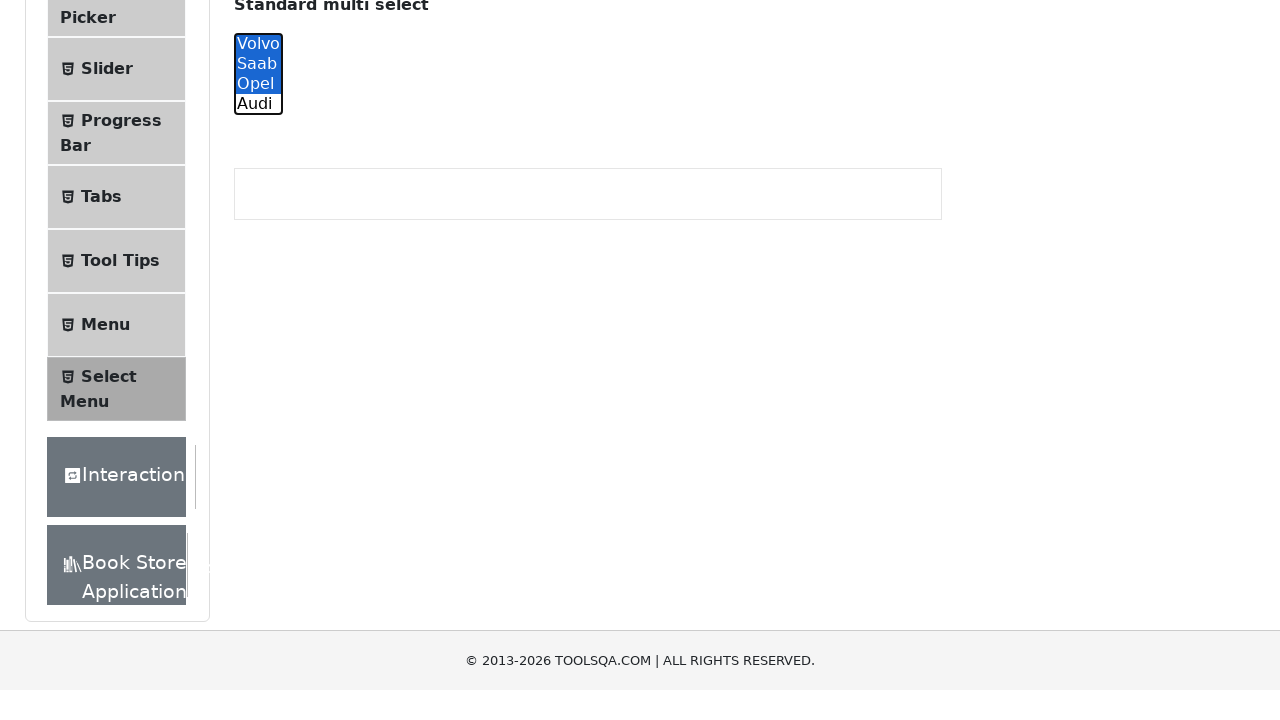

Selected option 4 of 4 using Ctrl+click at (258, 102) on select#cars >> option >> nth=3
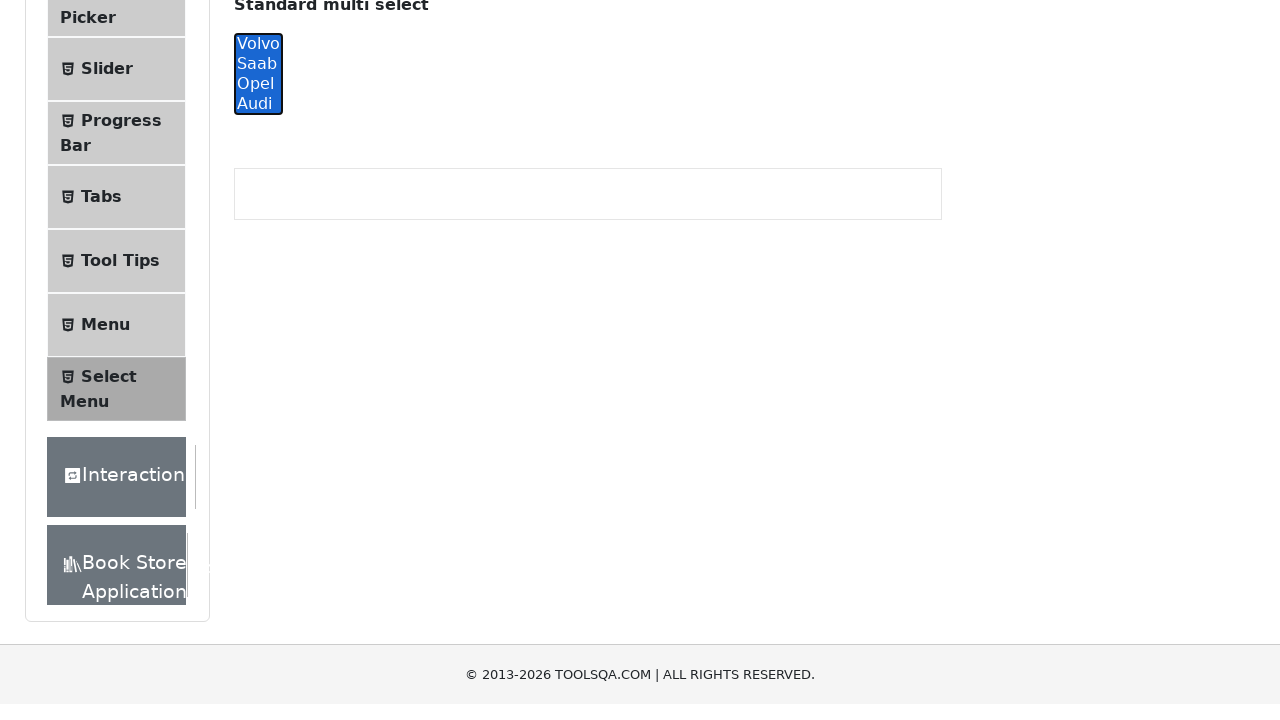

Deselected option 1 of 4 using Ctrl+click at (258, 650) on select#cars >> option >> nth=0
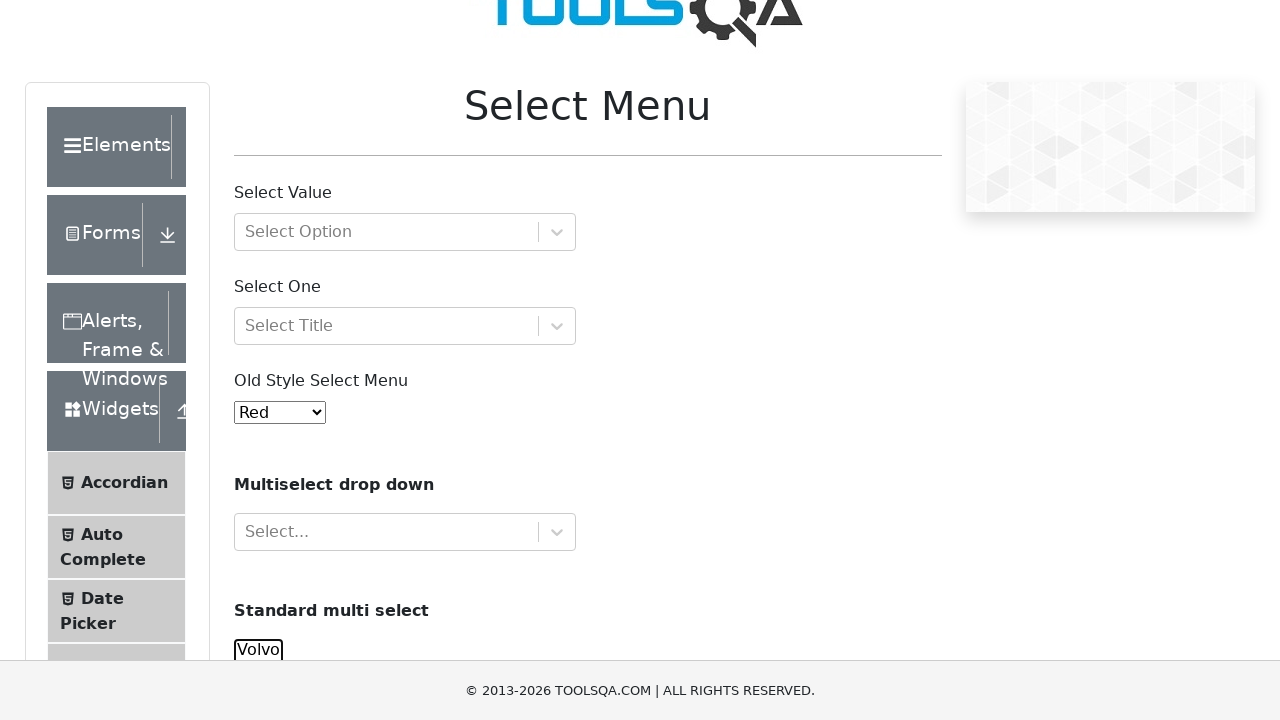

Deselected option 2 of 4 using Ctrl+click at (258, 62) on select#cars >> option >> nth=1
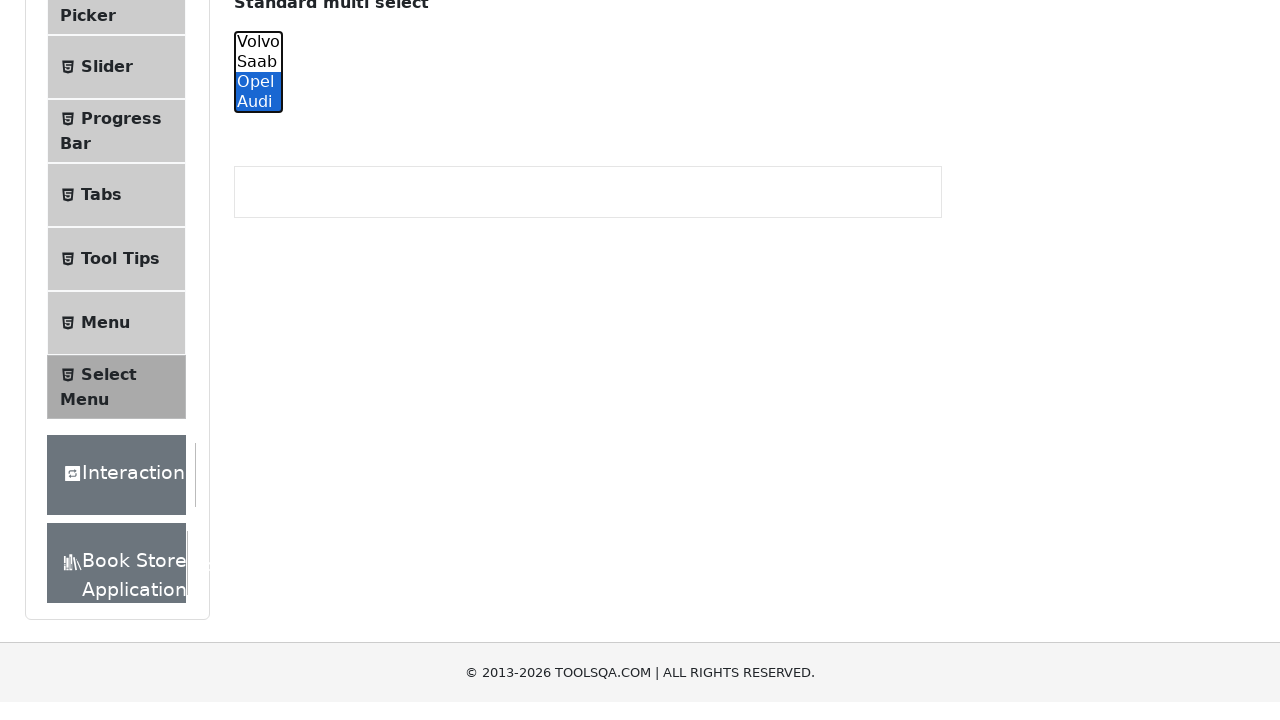

Deselected option 3 of 4 using Ctrl+click at (258, 360) on select#cars >> option >> nth=2
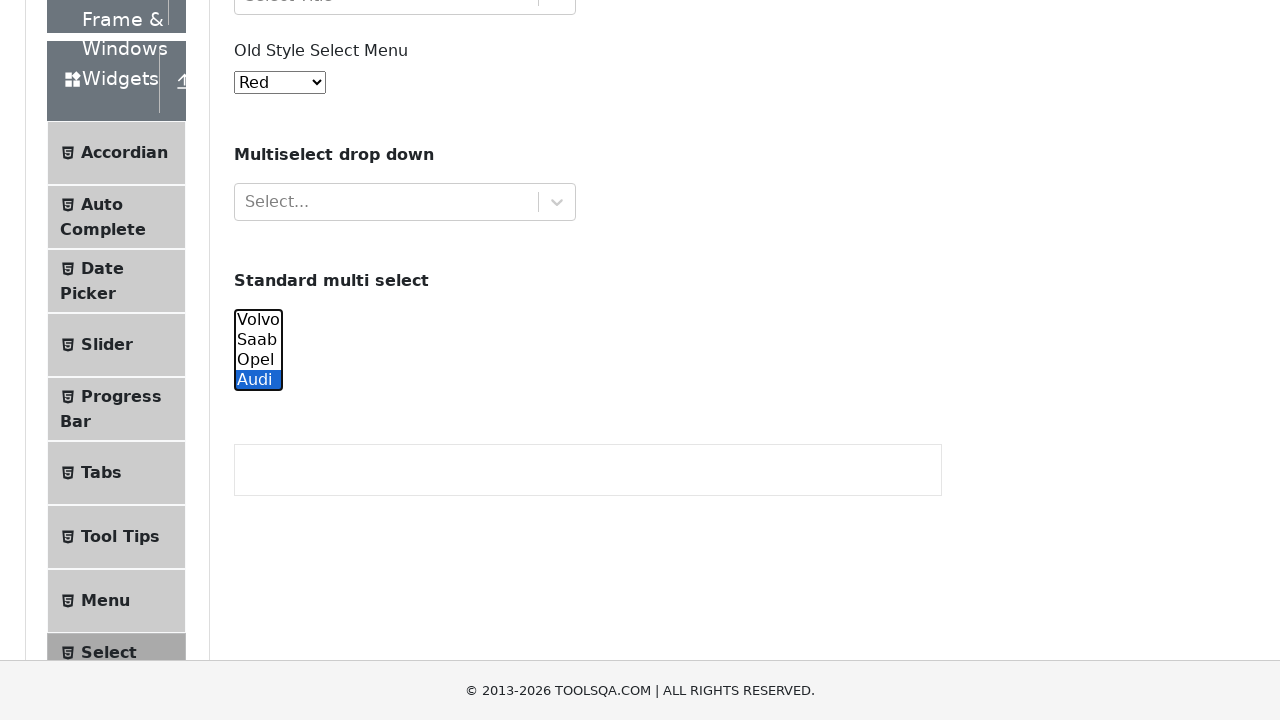

Deselected option 4 of 4 using Ctrl+click at (258, 380) on select#cars >> option >> nth=3
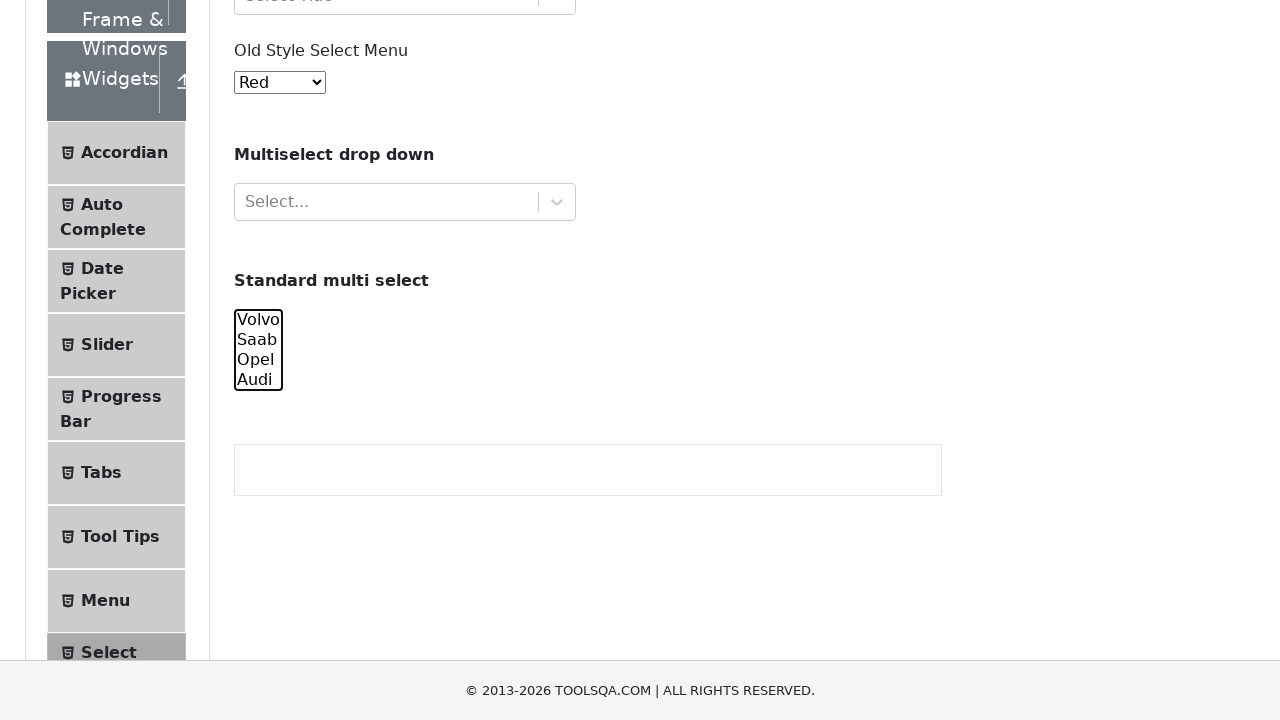

Waited 1000ms for deselection to complete
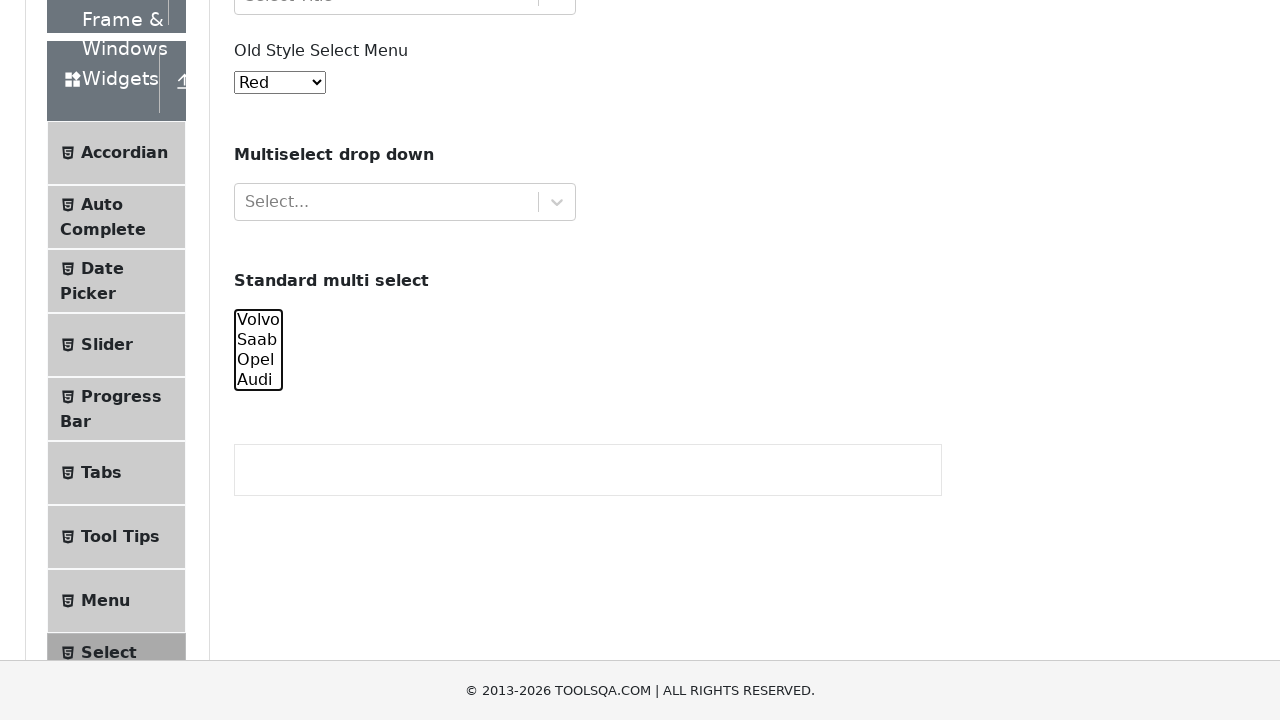

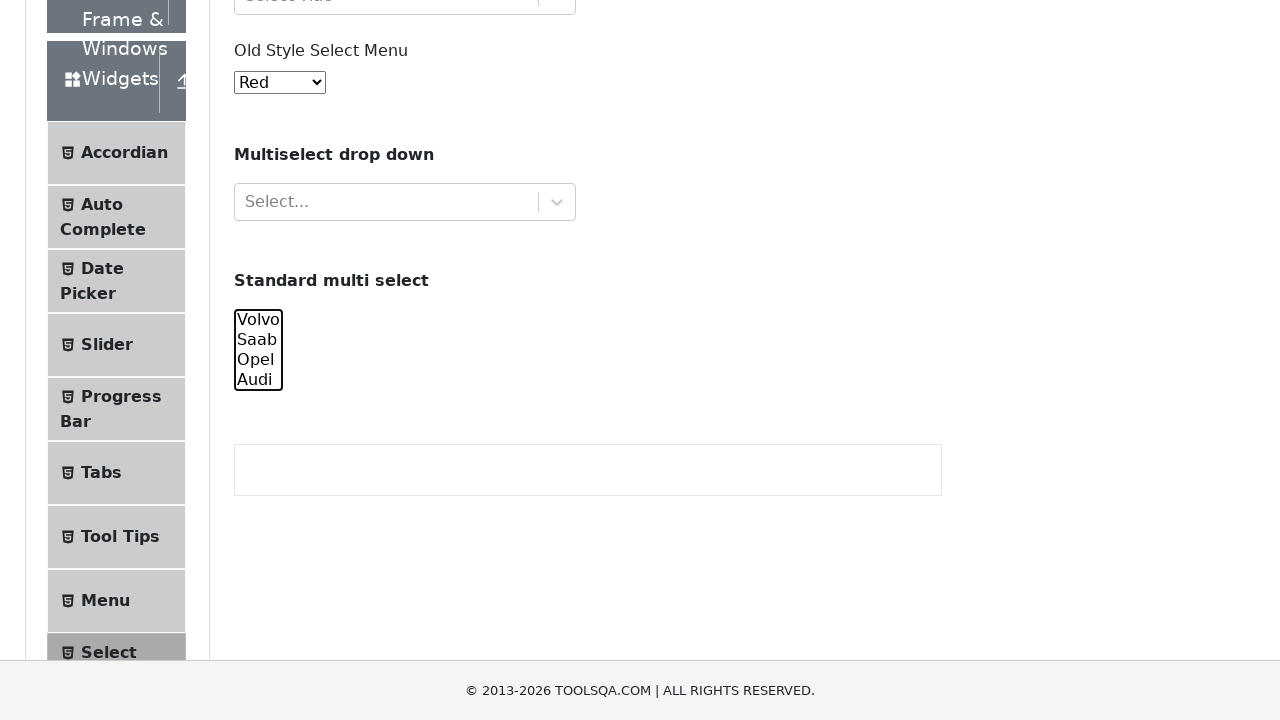